Tests login form validation by attempting to submit empty credentials and verifying the error message

Starting URL: https://parabank.parasoft.com/parabank/index.htm

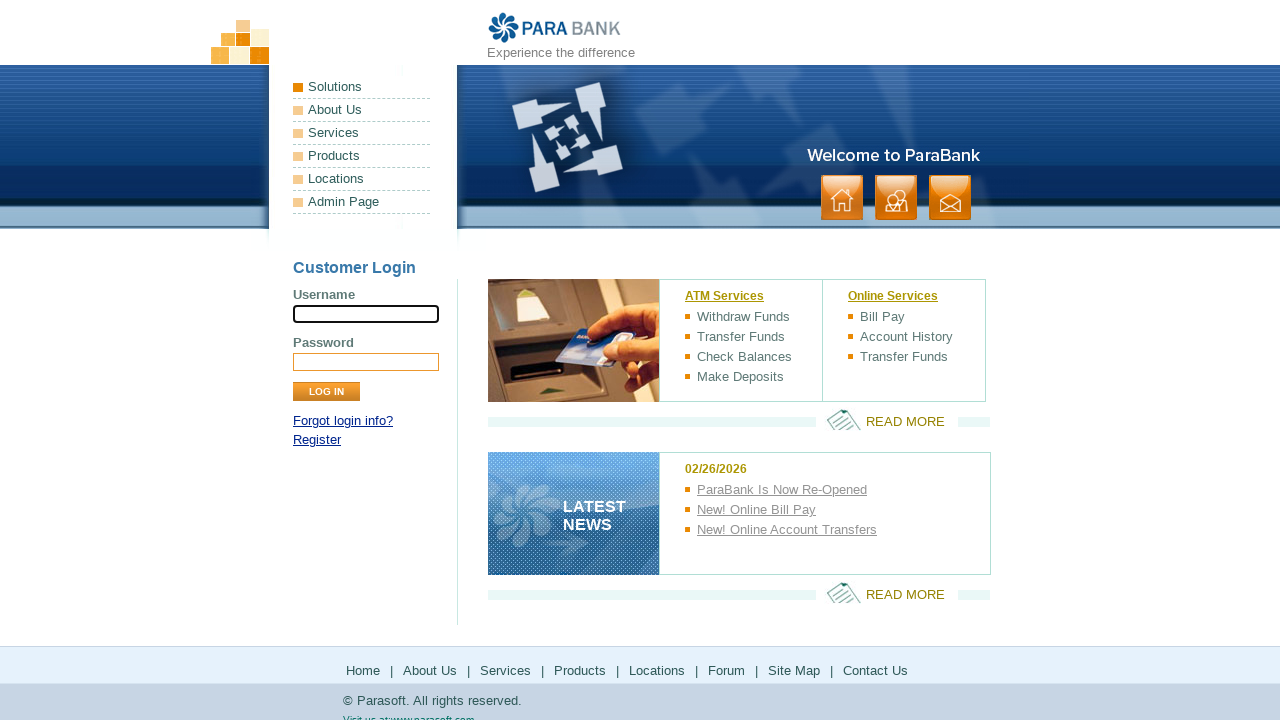

Navigated to ParaBank login page
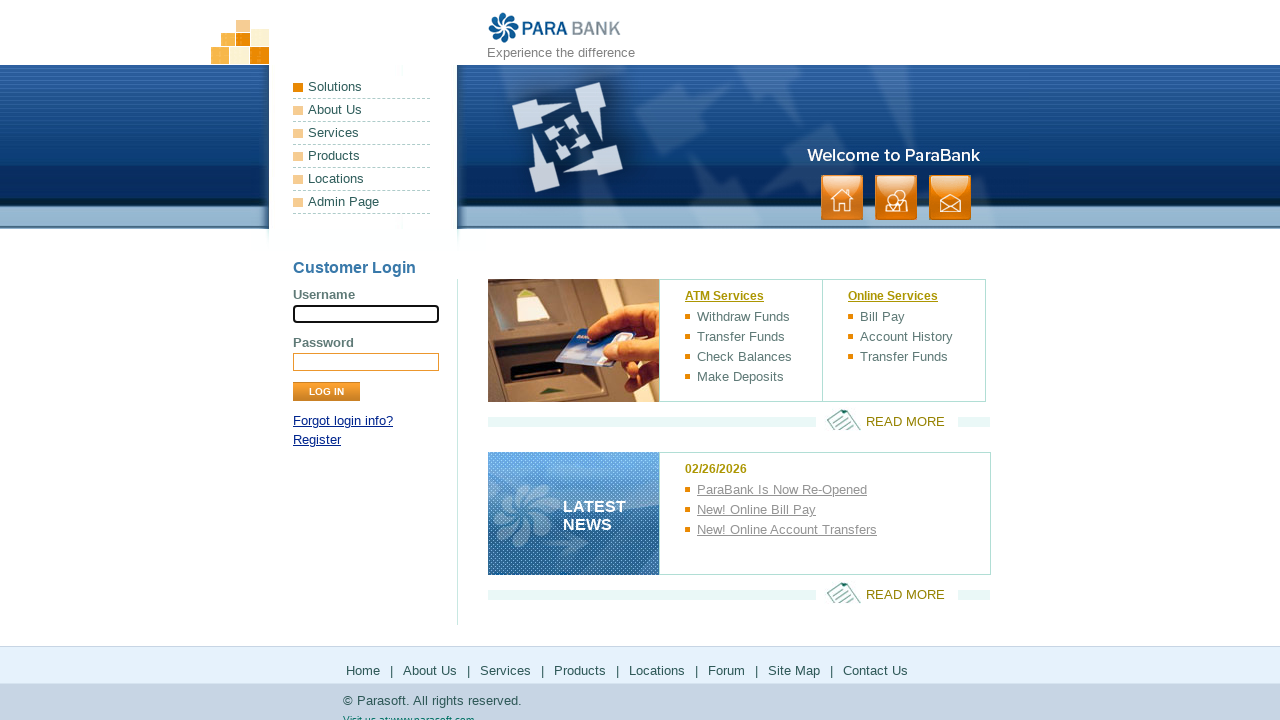

Clicked login button without entering credentials at (326, 392) on input.button
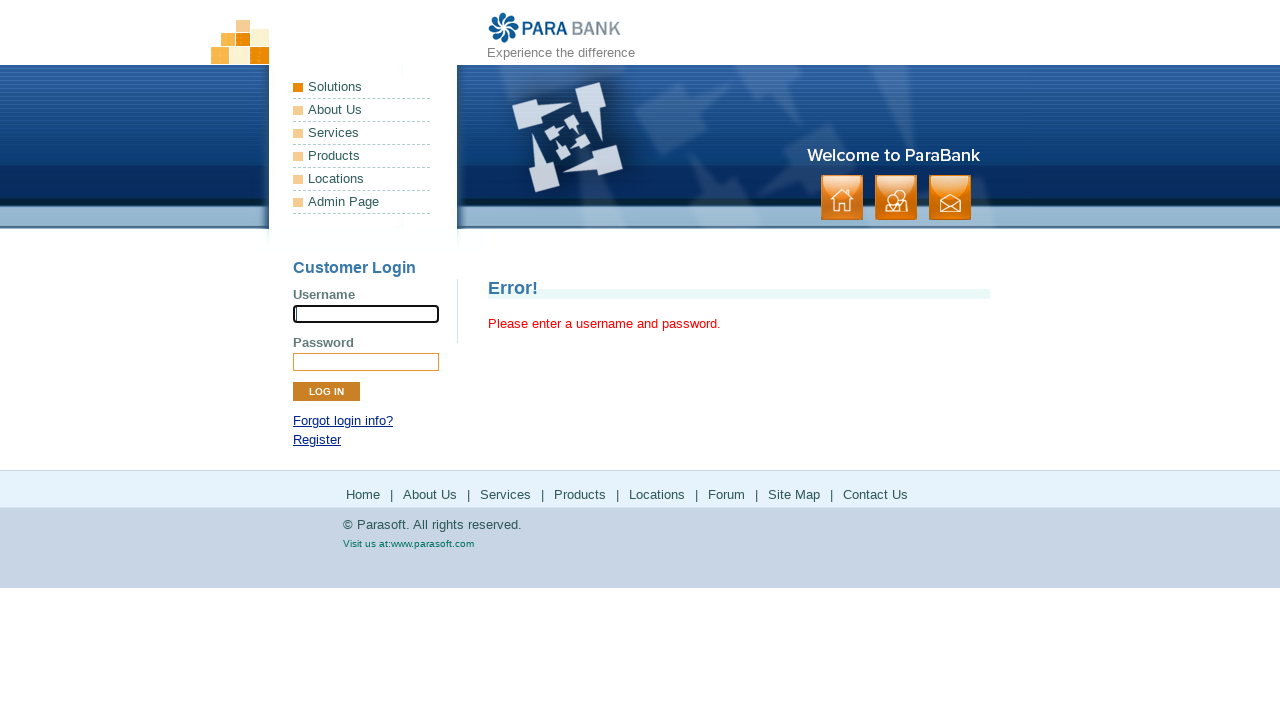

Error message element appeared on page
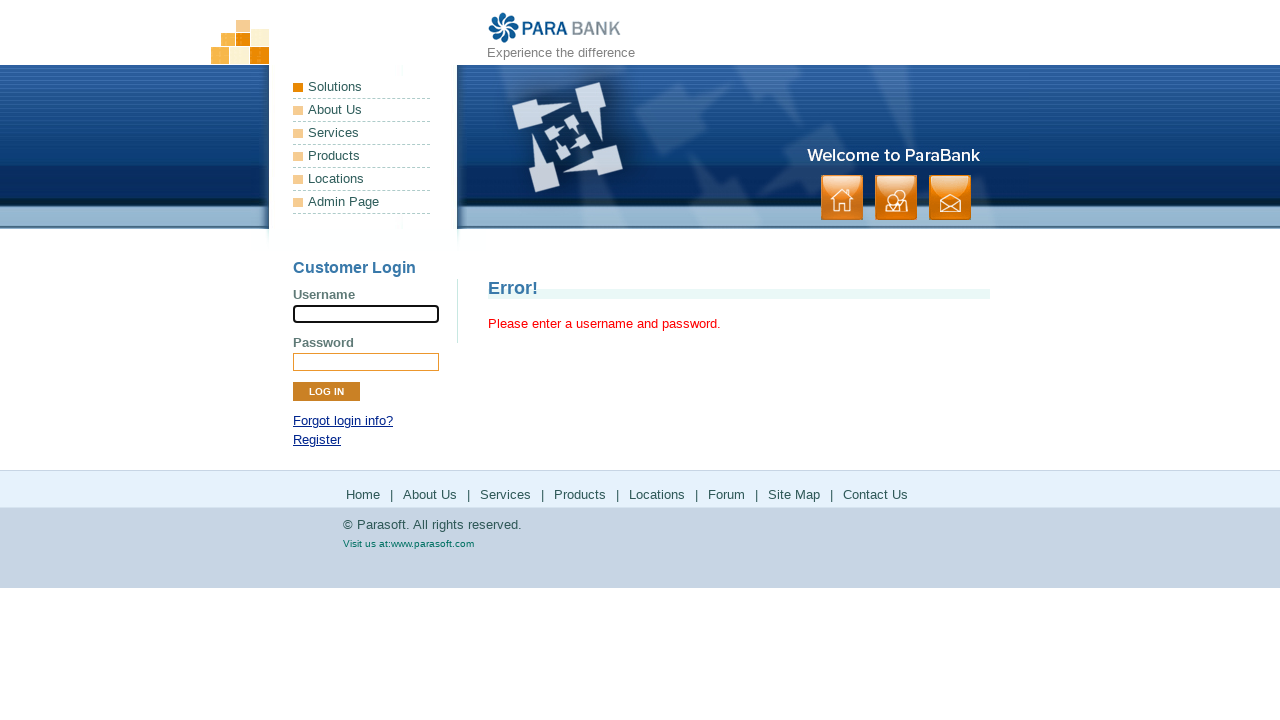

Located error message element
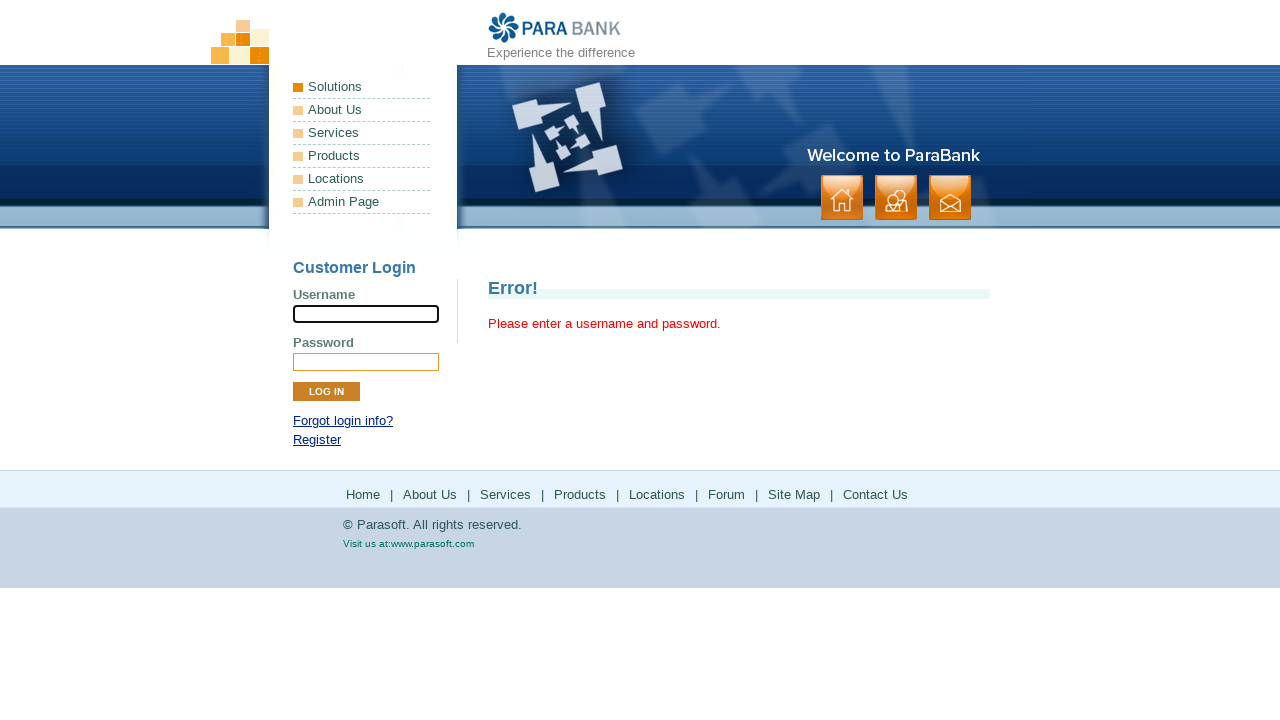

Verified error message text: 'Please enter a username and password.'
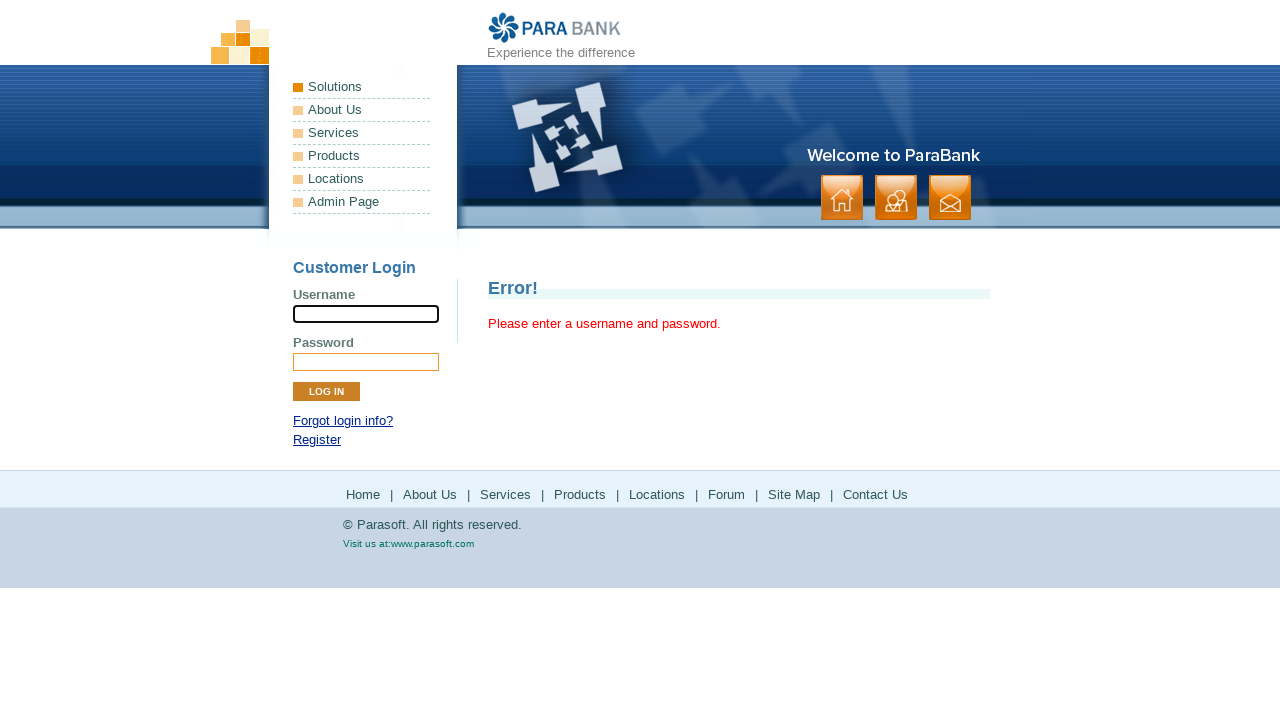

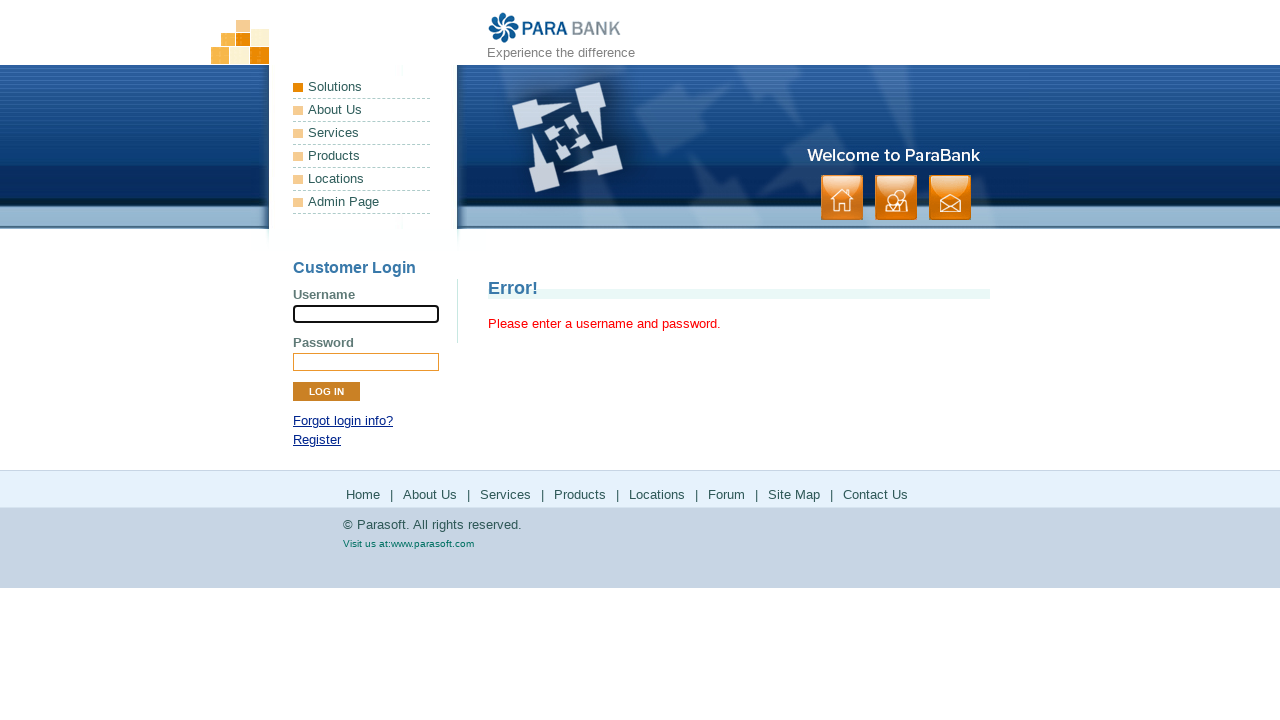